Basic browser automation test that navigates to Rahul Shetty Academy website and verifies the page loads by checking the title and URL are accessible.

Starting URL: https://www.rahulshettyacademy.com/

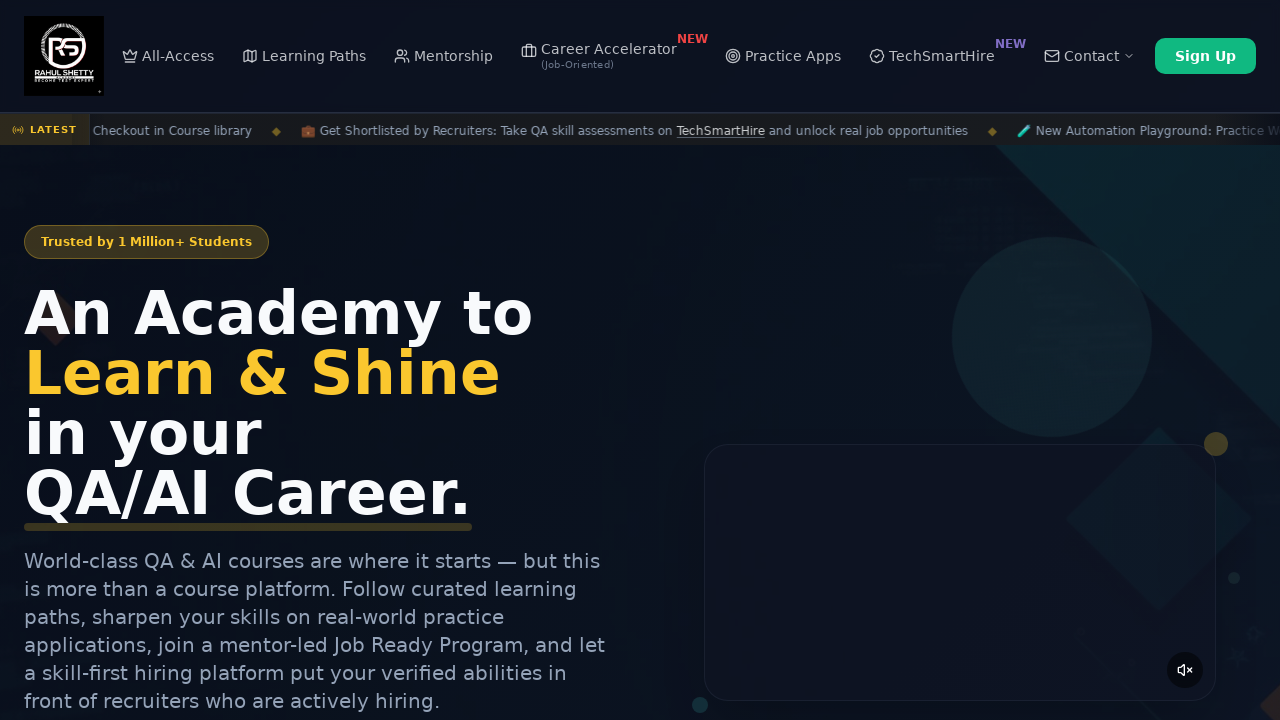

Waited for page DOM content to load
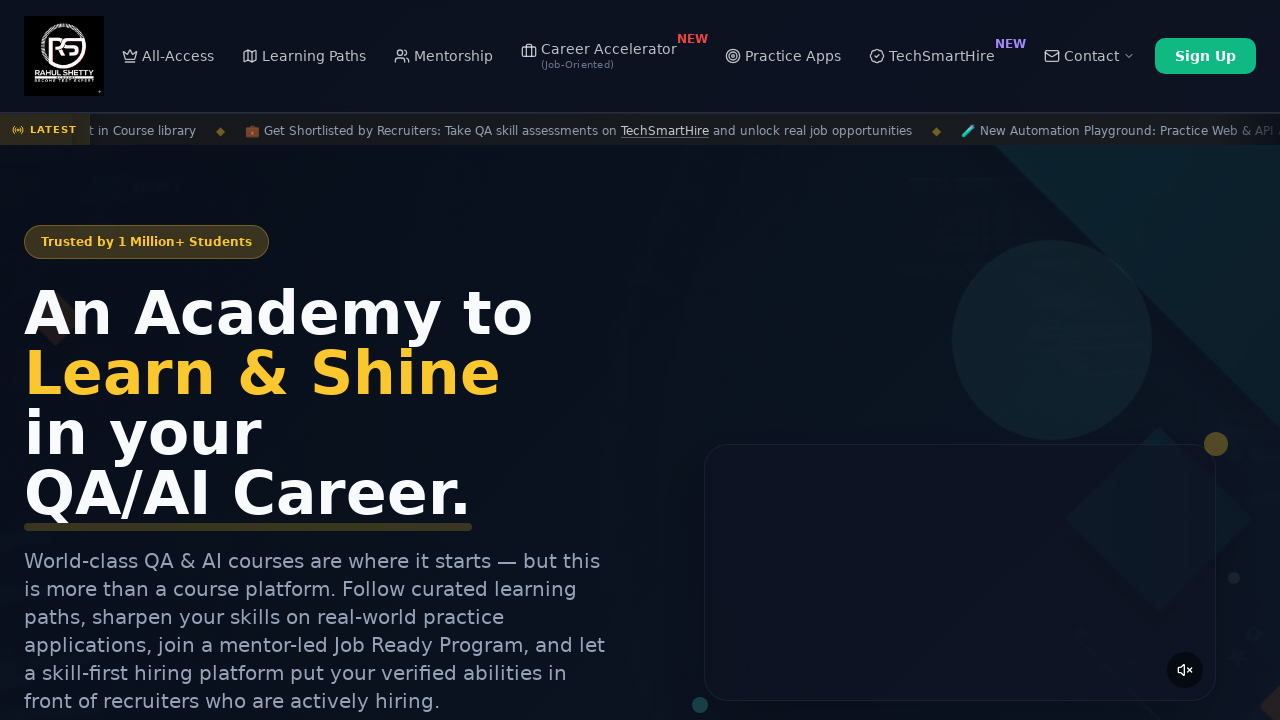

Retrieved page title: Rahul Shetty Academy | QA Automation, Playwright, AI Testing & Online Training
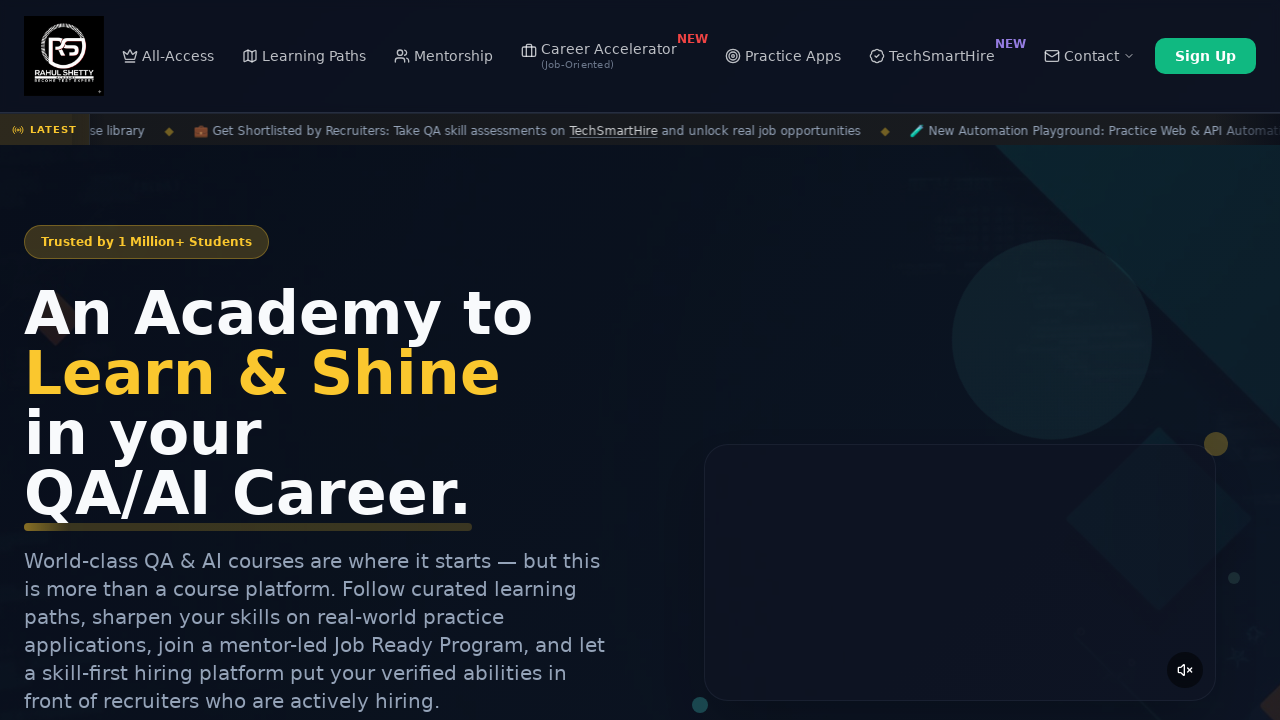

Retrieved current URL: https://rahulshettyacademy.com/
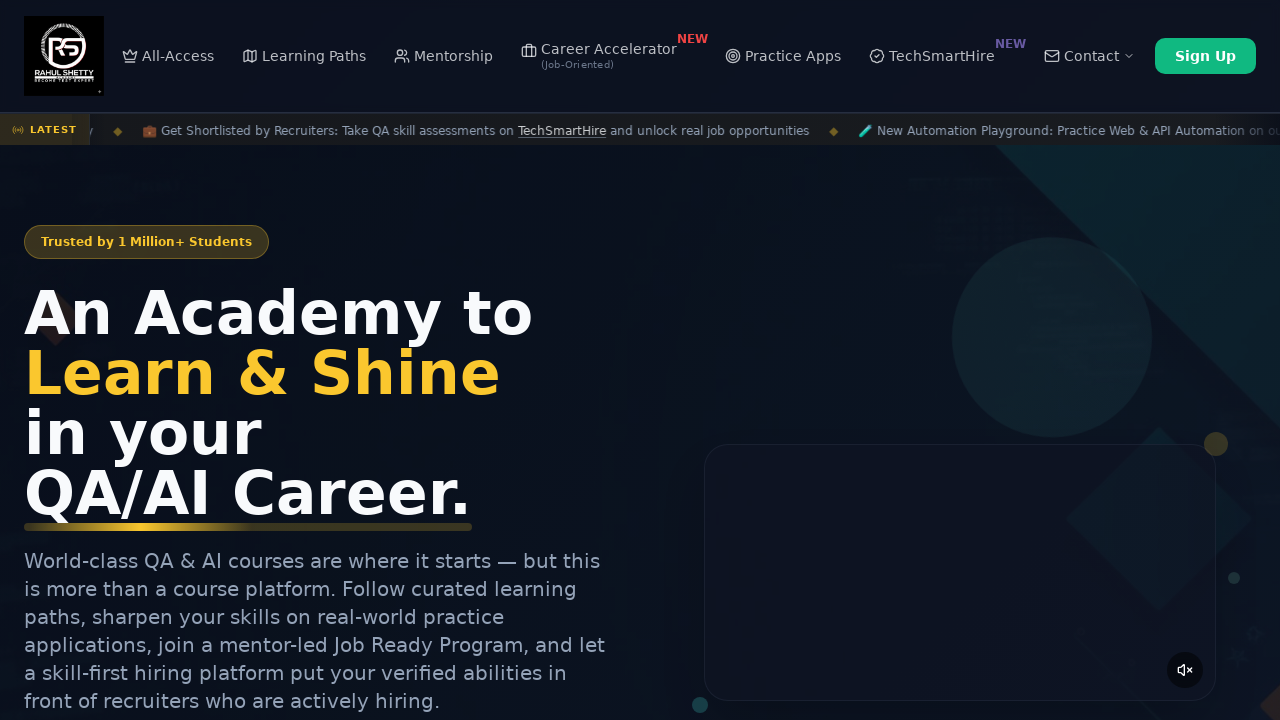

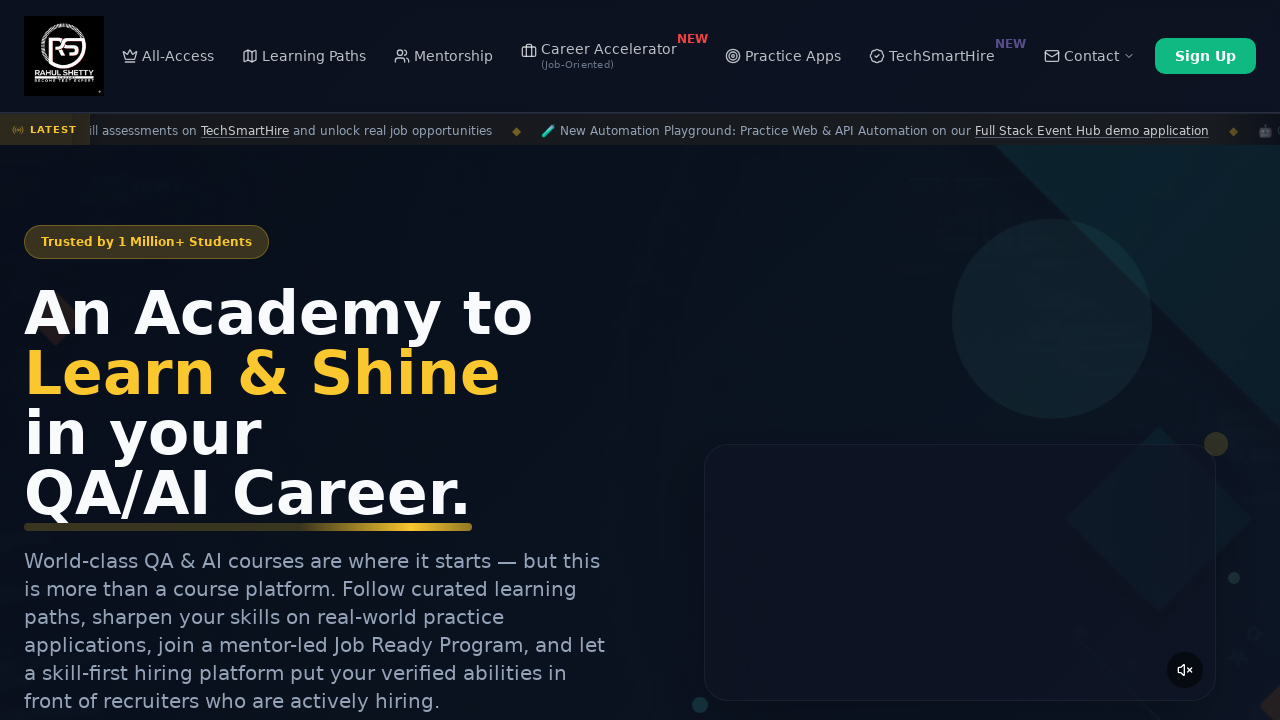